Tests right-click context menu by performing a context click, selecting an option, and handling the resulting alert

Starting URL: https://swisnl.github.io/jQuery-contextMenu/demo.html

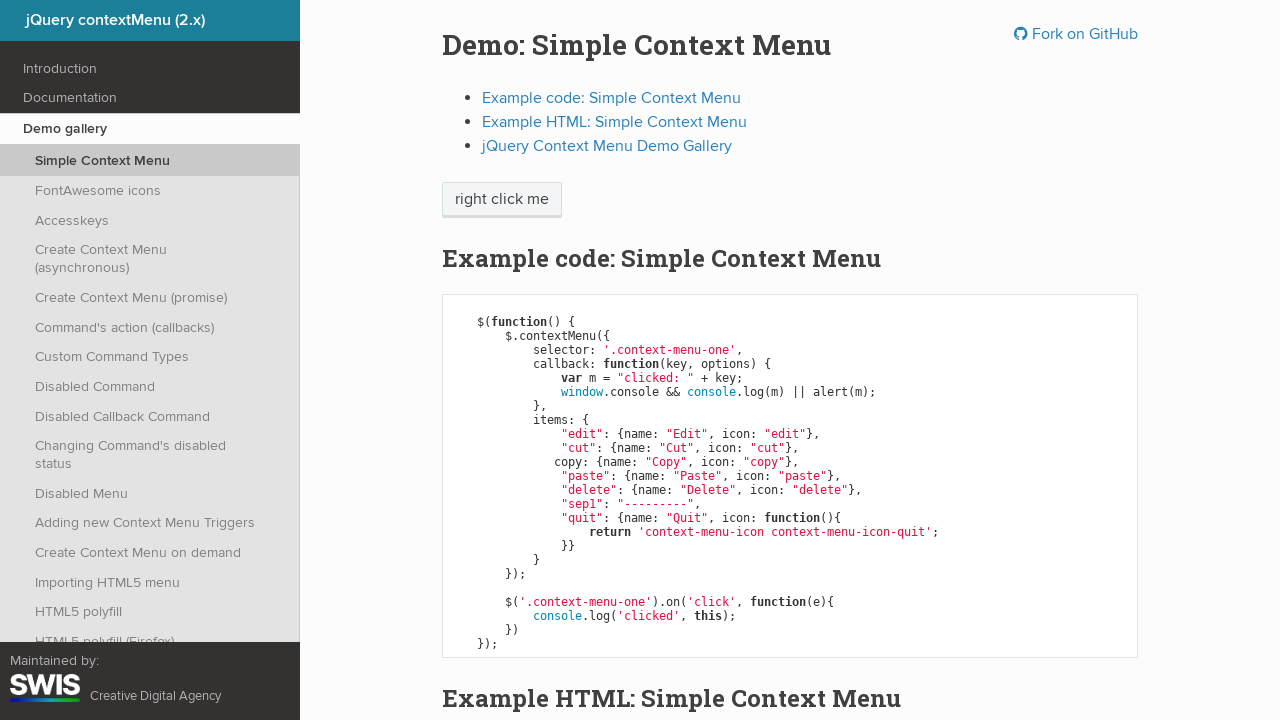

Waited for right-click button to be visible
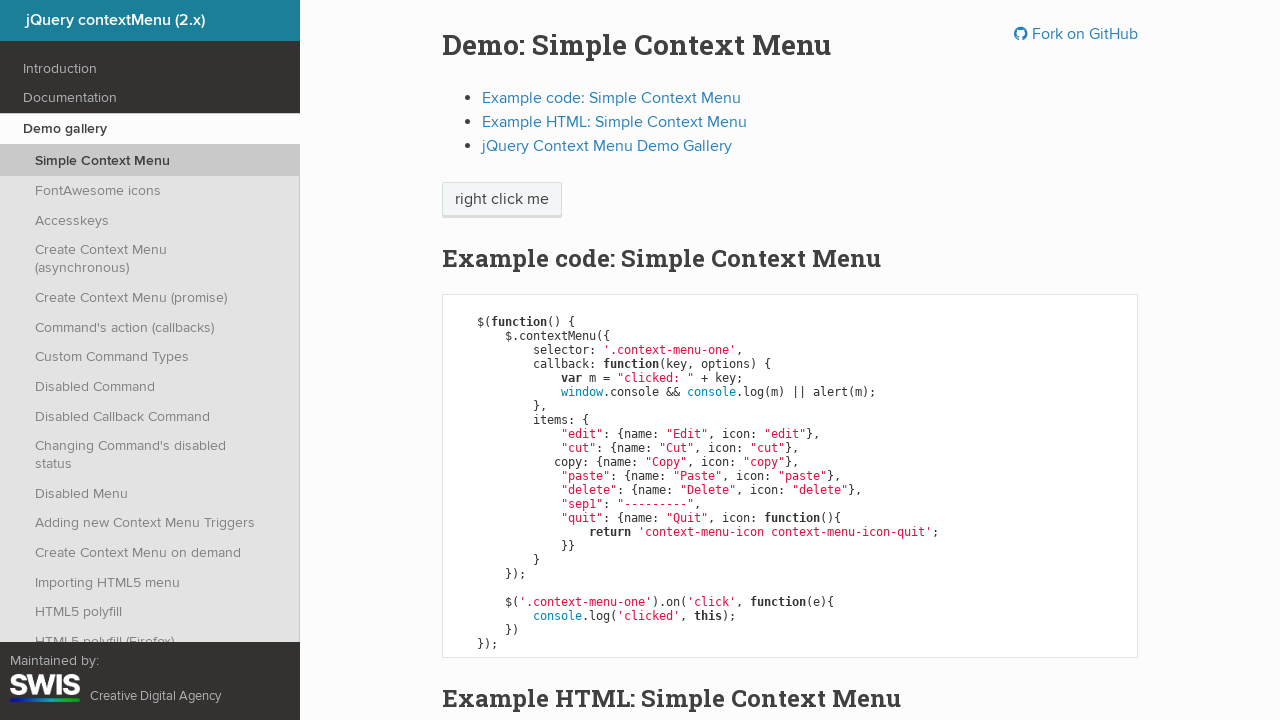

Set up dialog handler to accept alerts
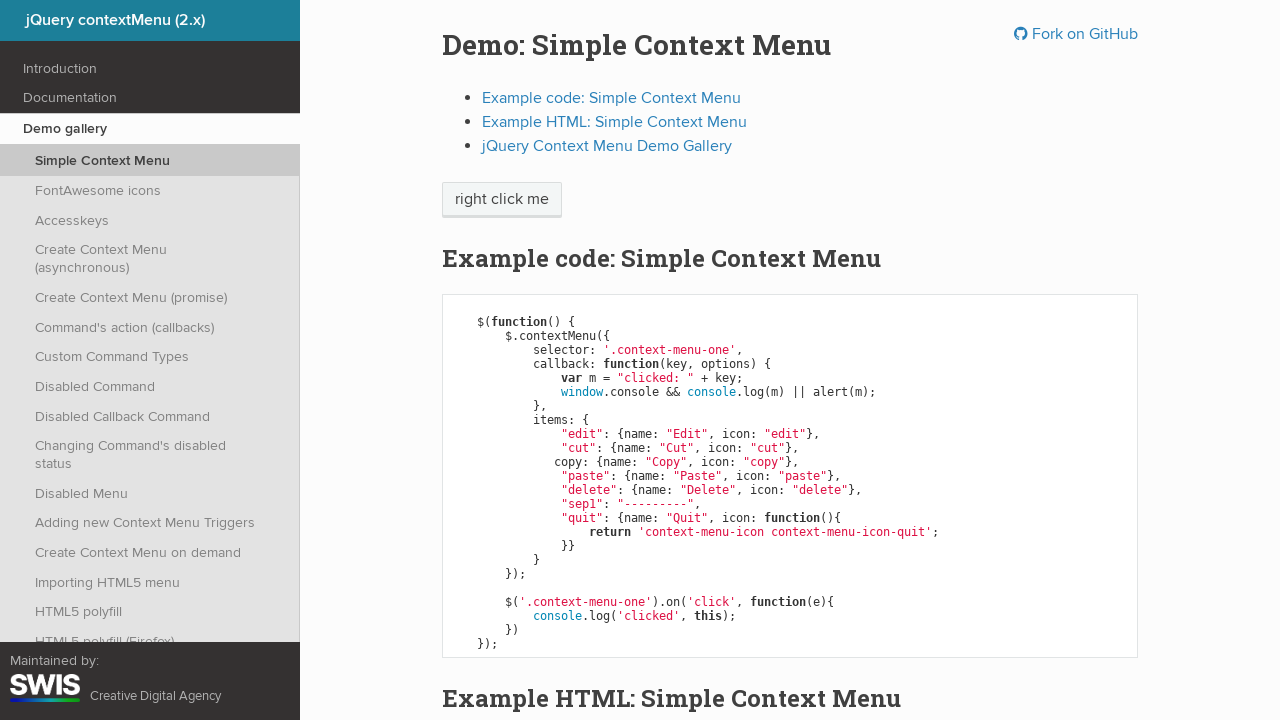

Right-clicked on context menu button at (502, 200) on span.context-menu-one
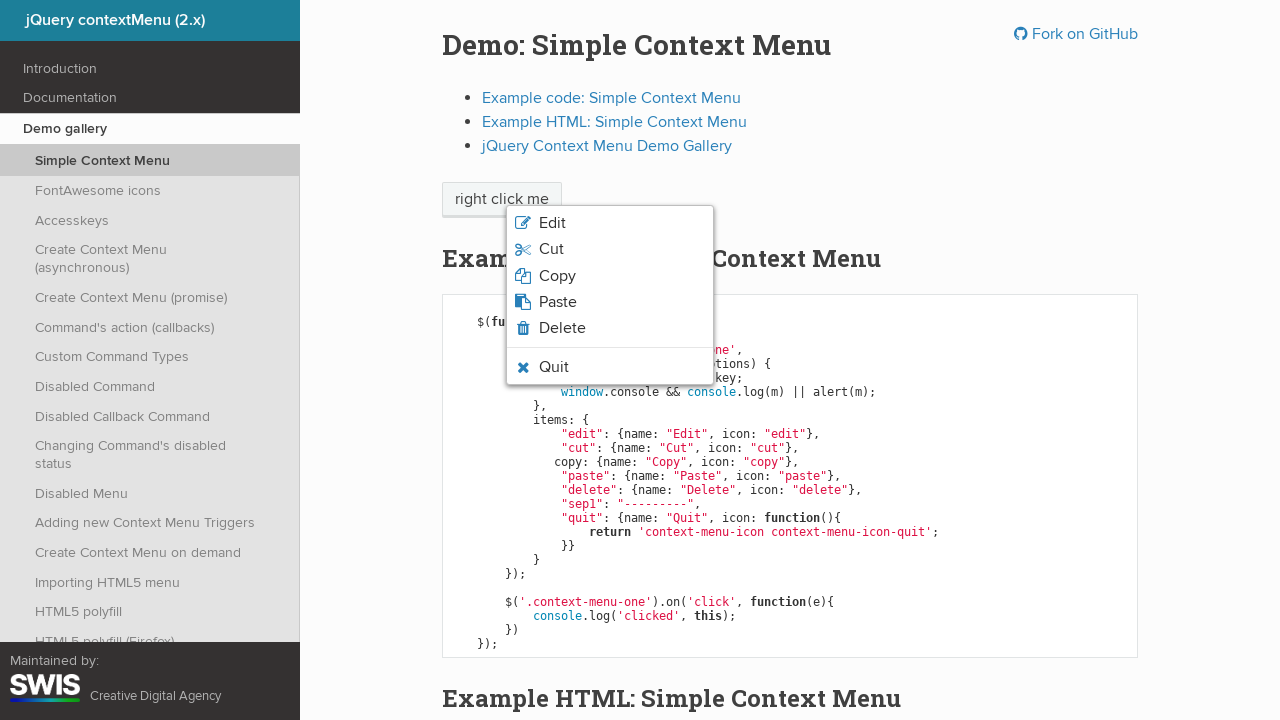

Clicked on Edit option from context menu at (552, 223) on li.context-menu-item:first-child span
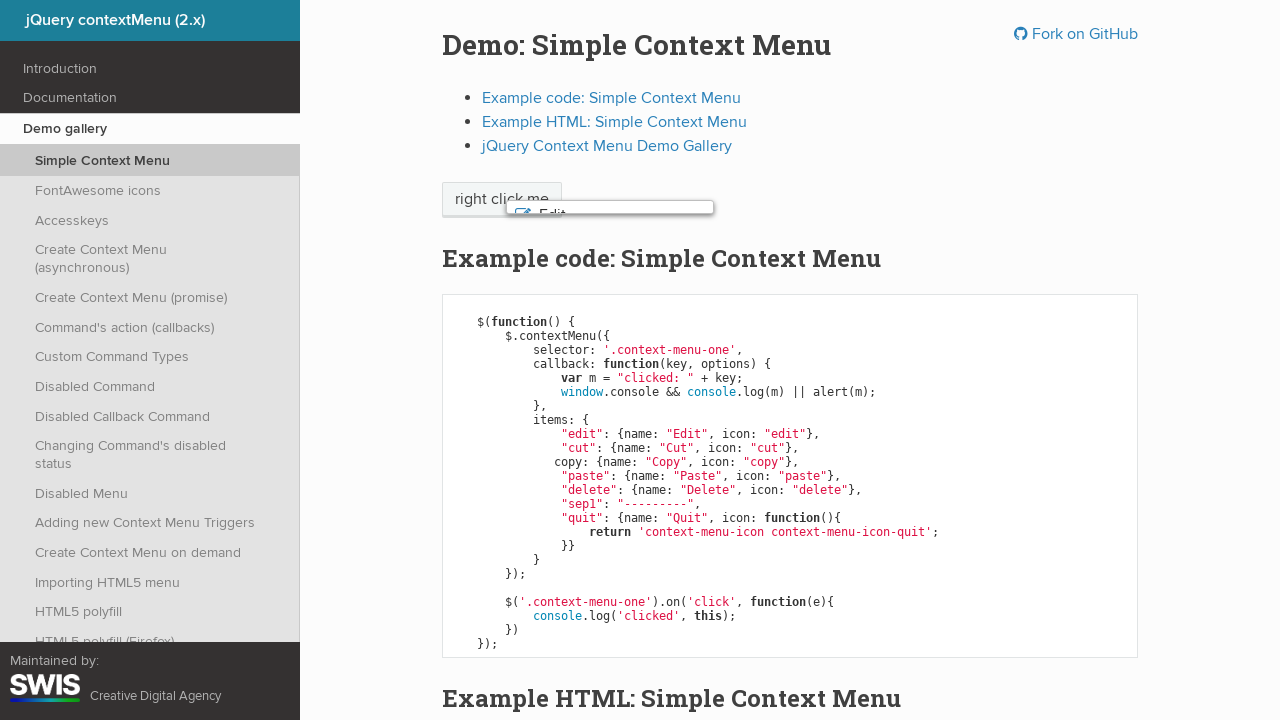

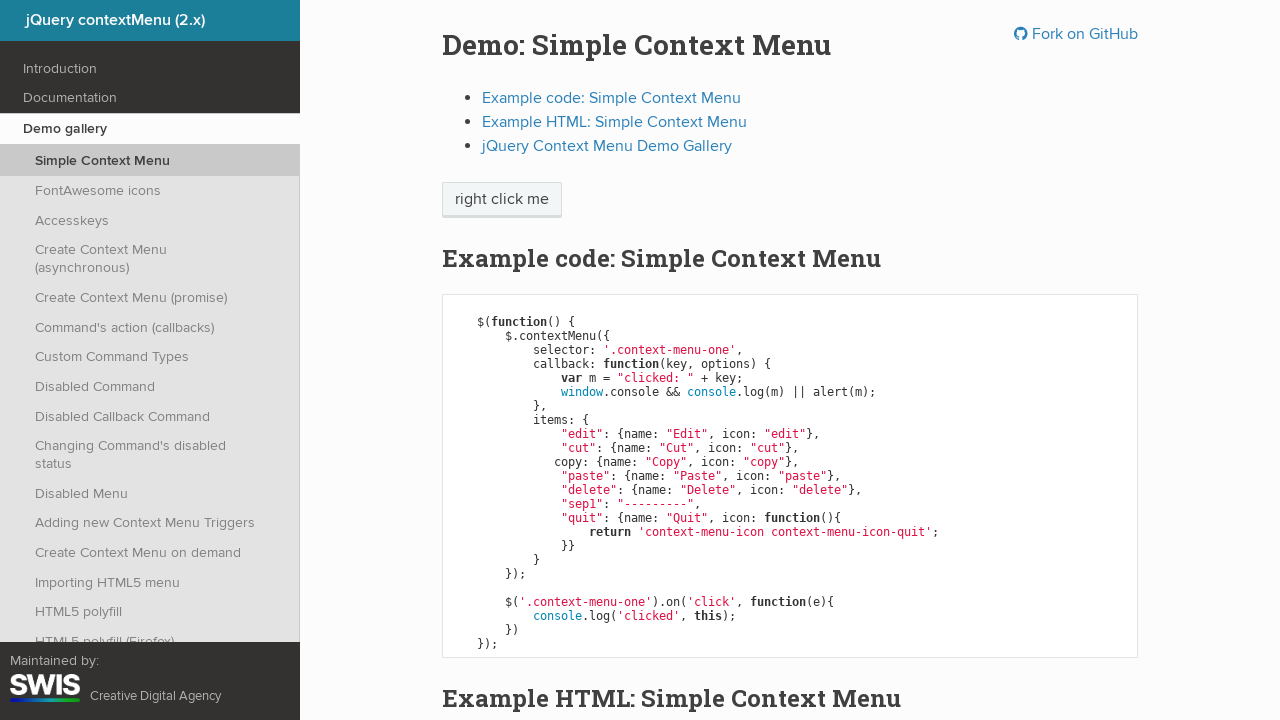